Navigates to GitHub and verifies the URL contains github.com

Starting URL: https://github.com

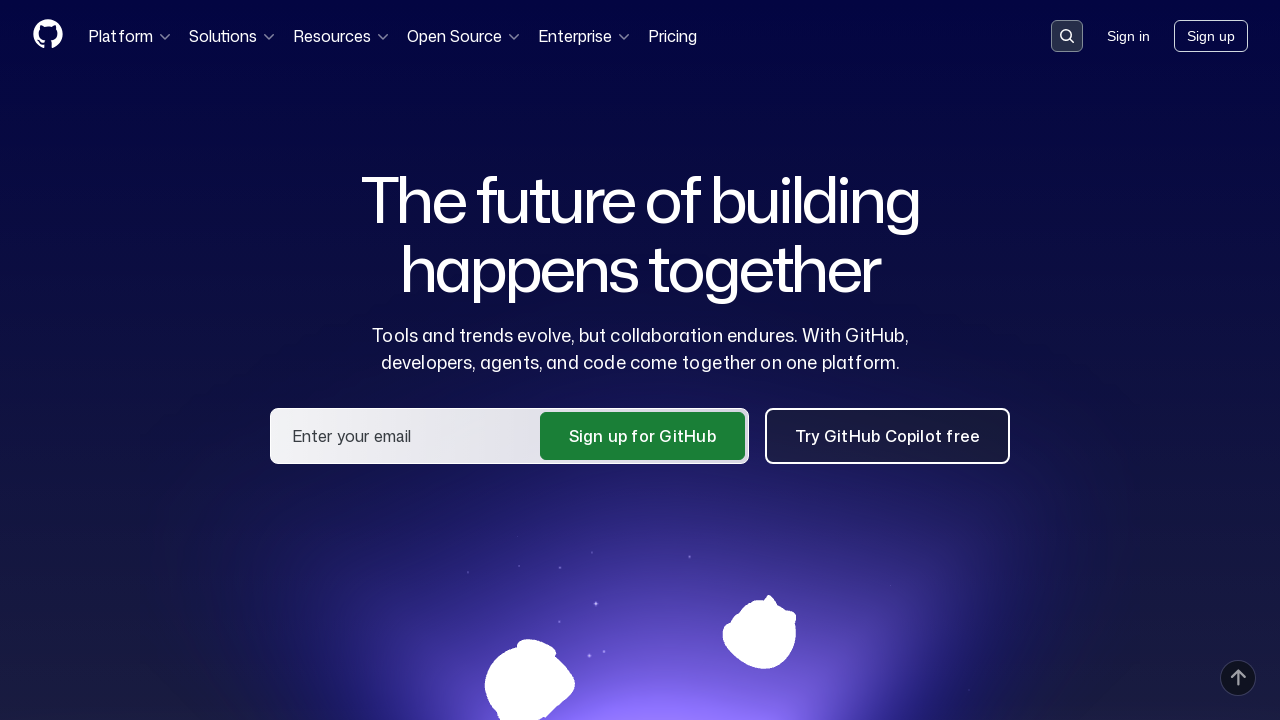

Navigated to GitHub homepage
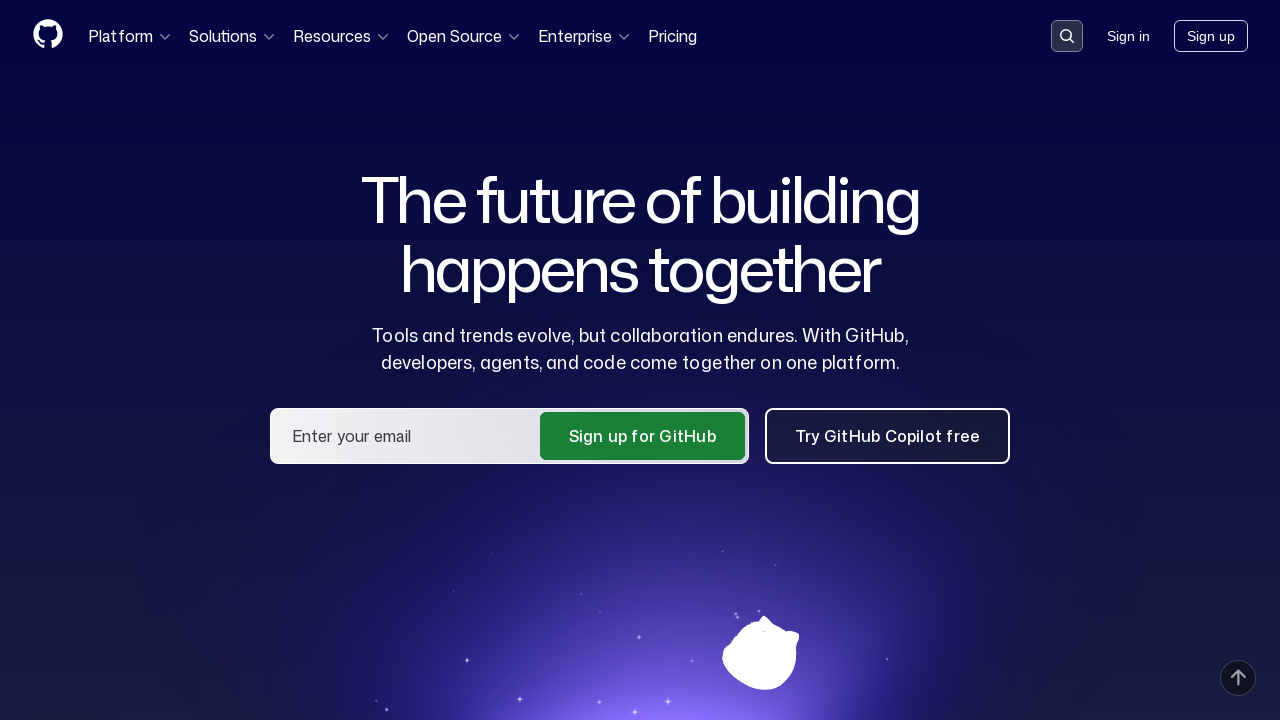

Verified URL contains github.com
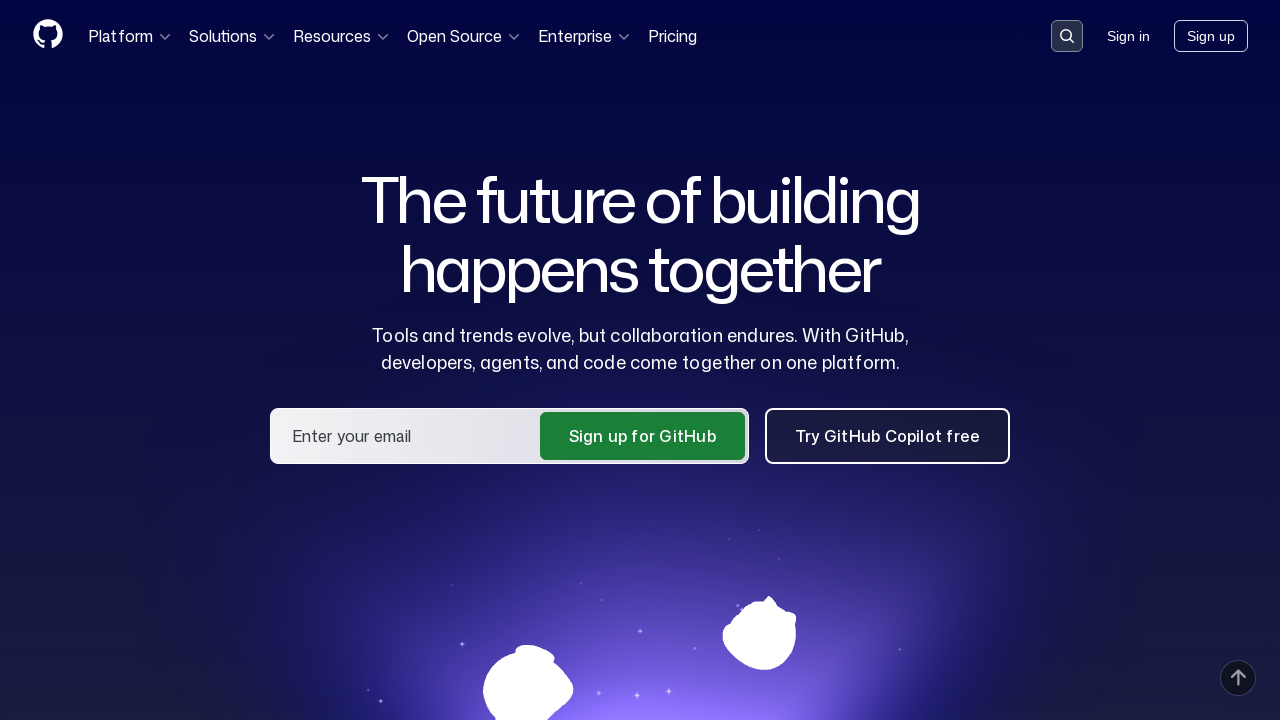

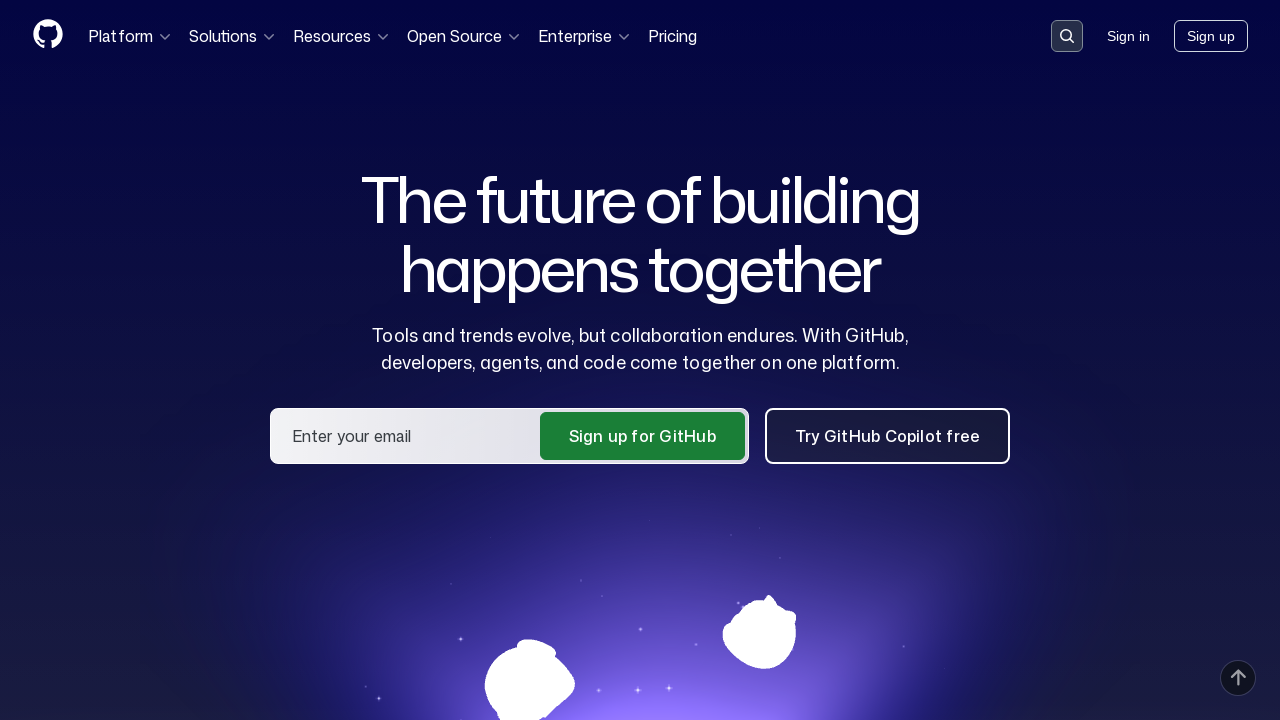